Tests checkbox functionality by ensuring both checkboxes on the page can be checked, verifying their selected state

Starting URL: https://the-internet.herokuapp.com/checkboxes

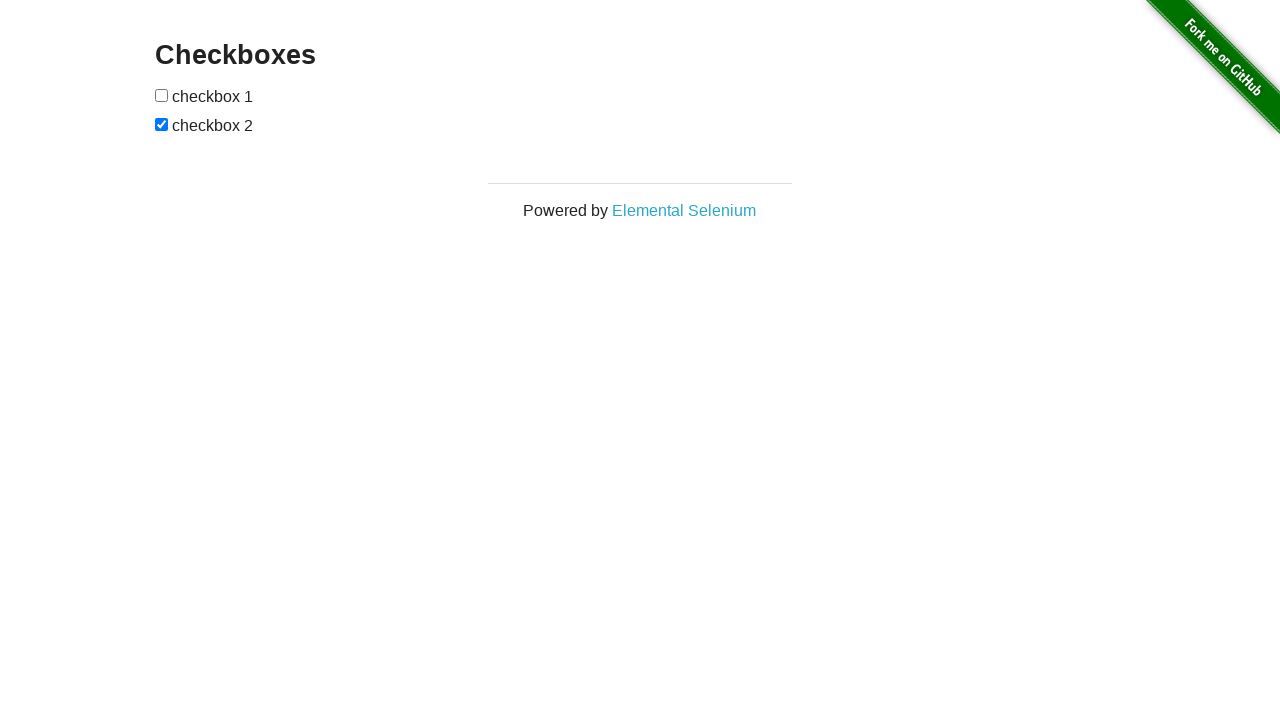

Located first checkbox element
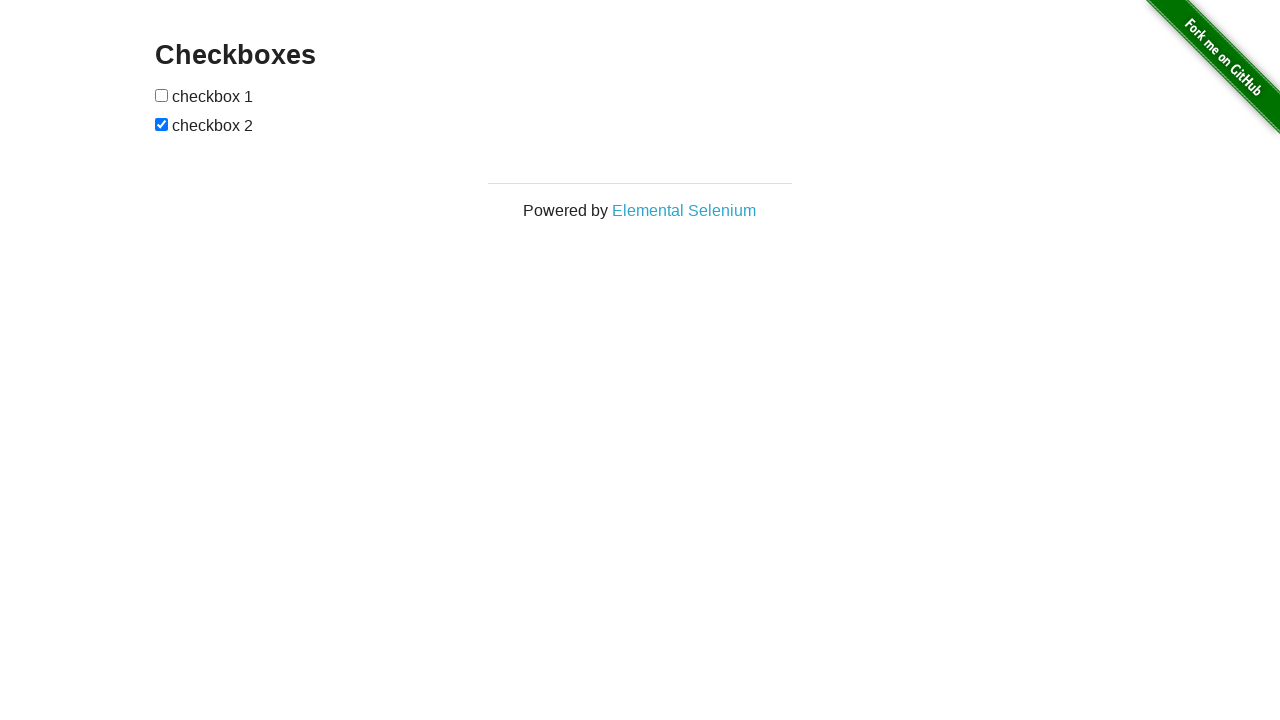

Clicked first checkbox to check it at (162, 95) on xpath=//*[@id="checkboxes"]/input[1]
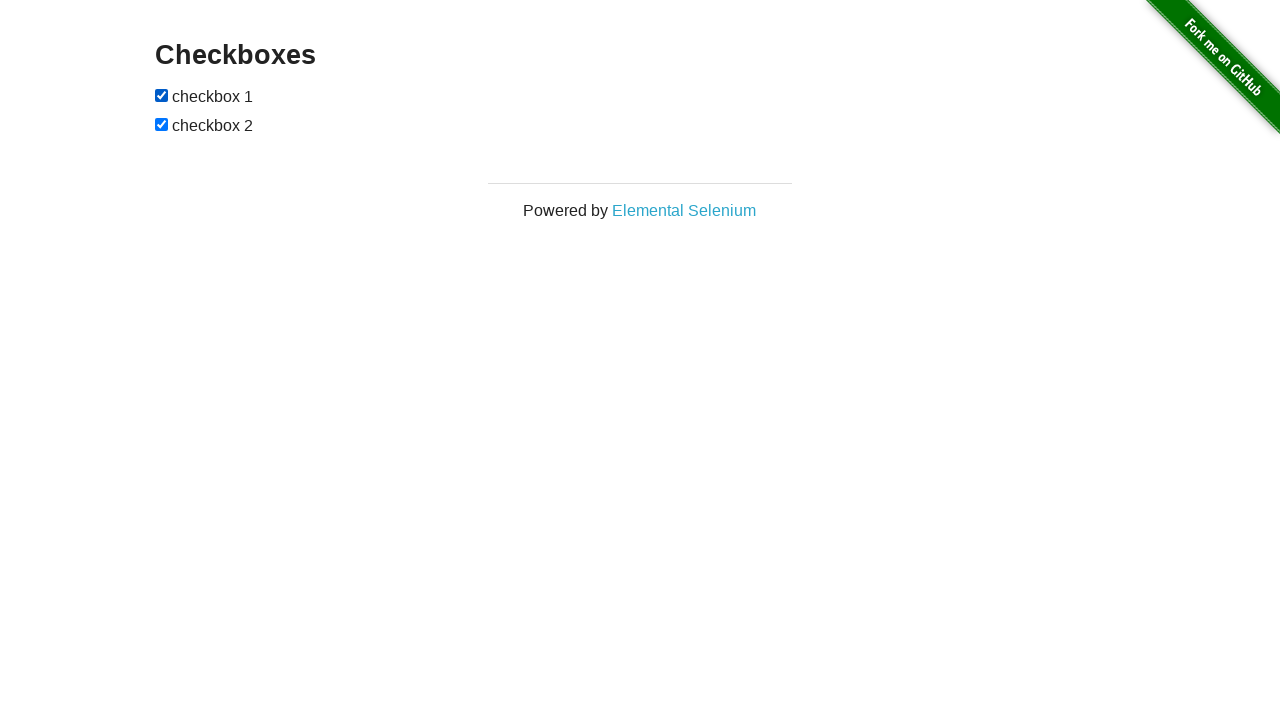

Verified first checkbox is checked
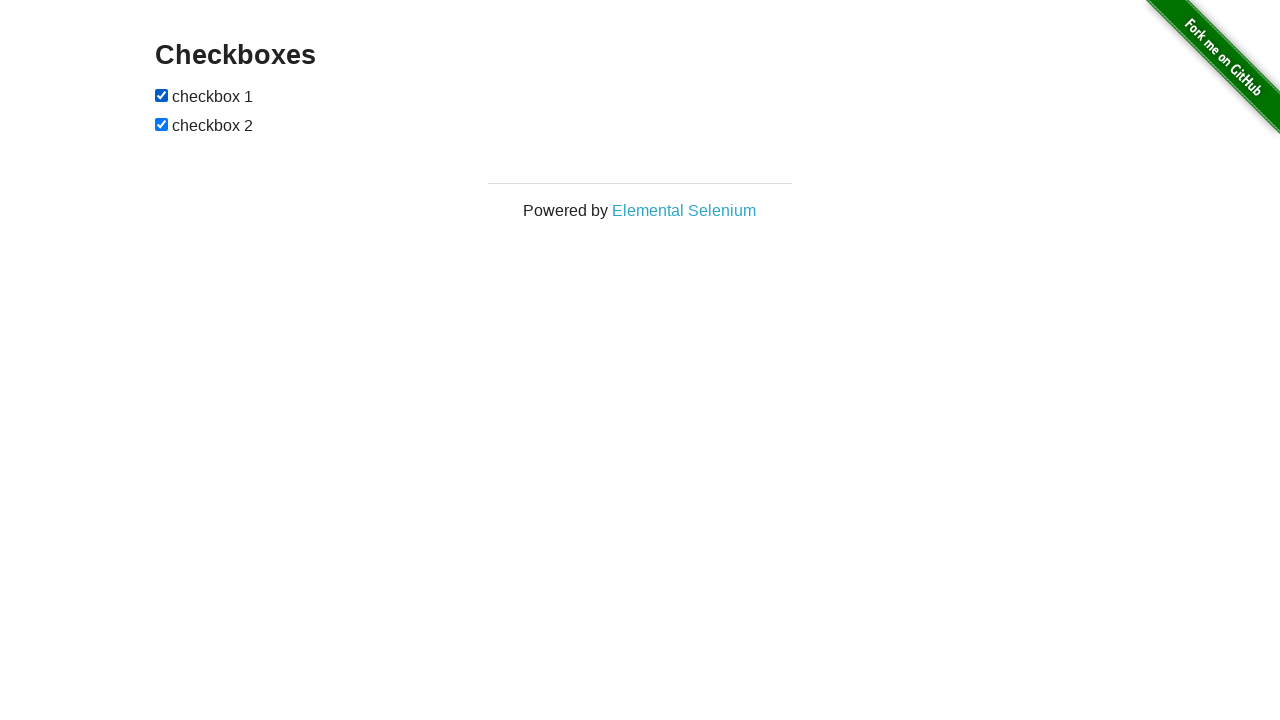

Located second checkbox element
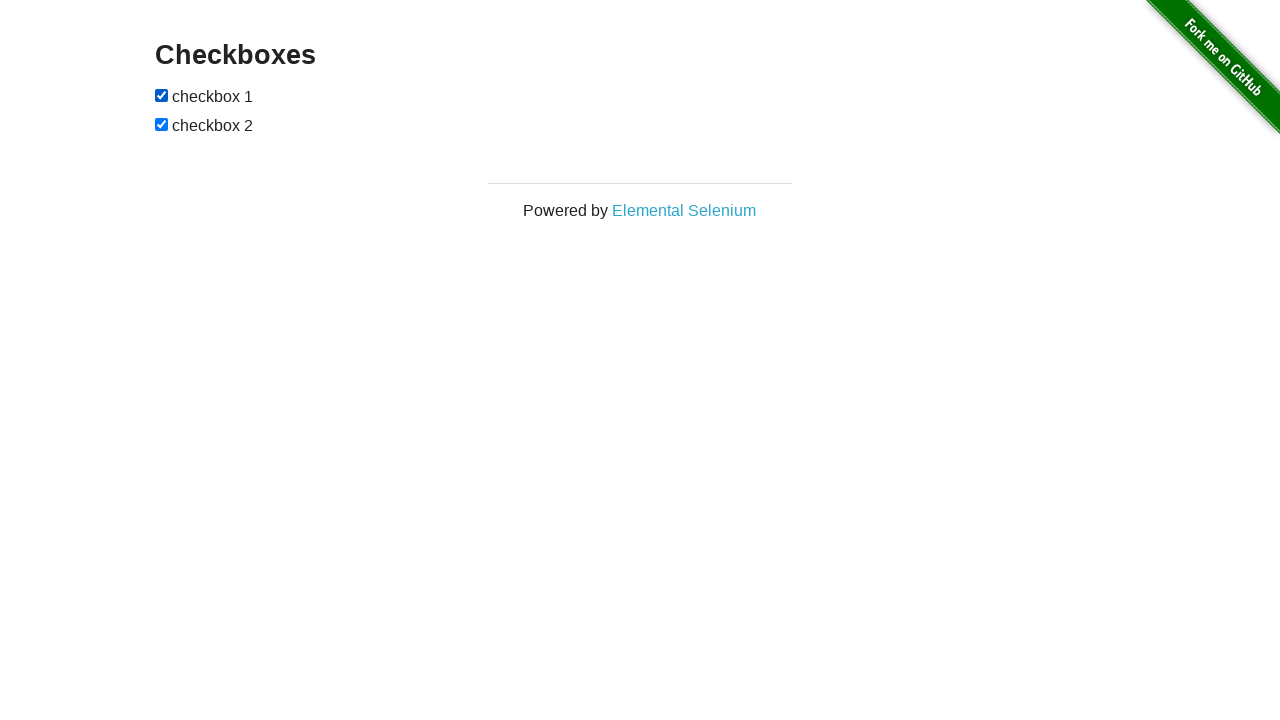

Clicked second checkbox at (162, 124) on xpath=//*[@id="checkboxes"]/input[2]
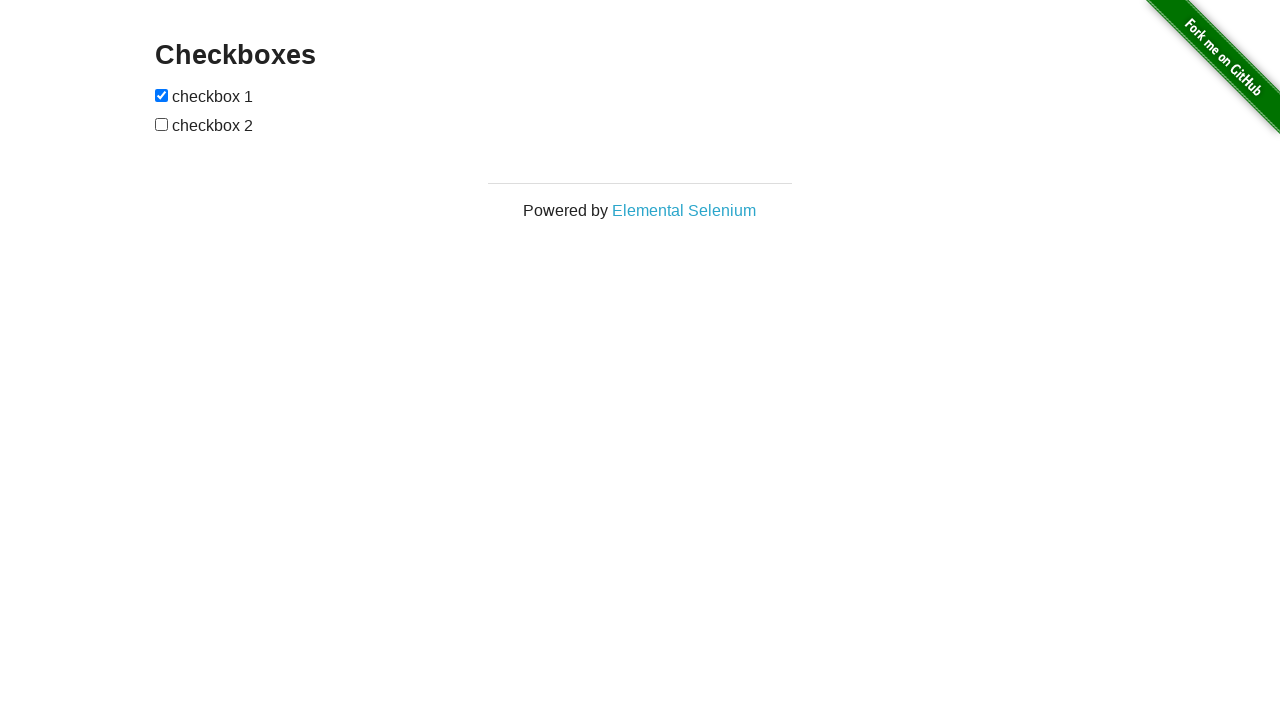

Clicked second checkbox again to ensure it is checked at (162, 124) on xpath=//*[@id="checkboxes"]/input[2]
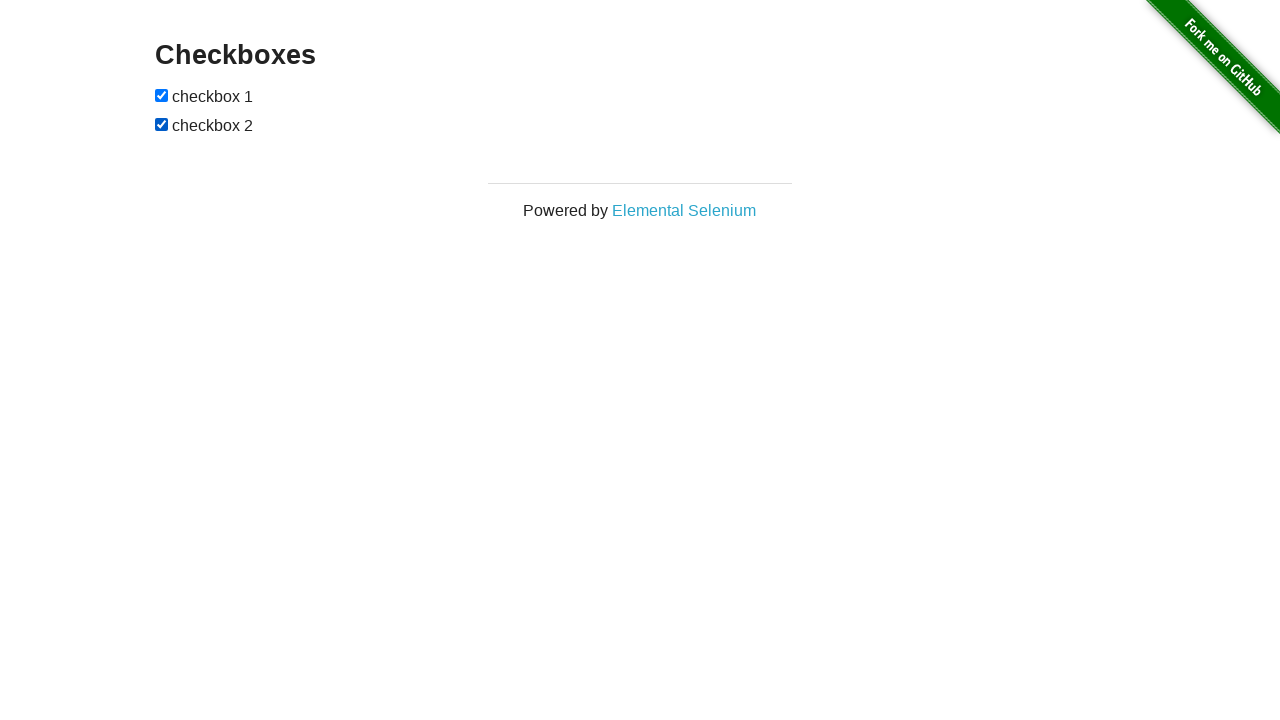

Verified second checkbox is checked
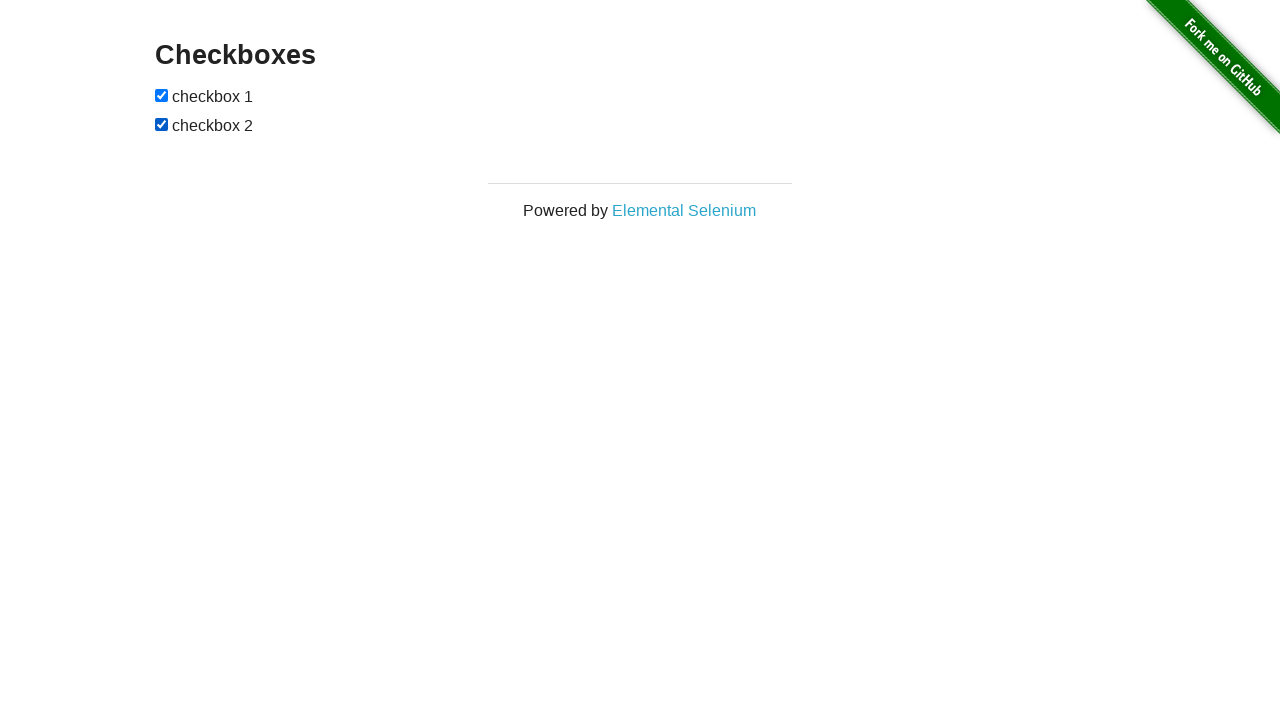

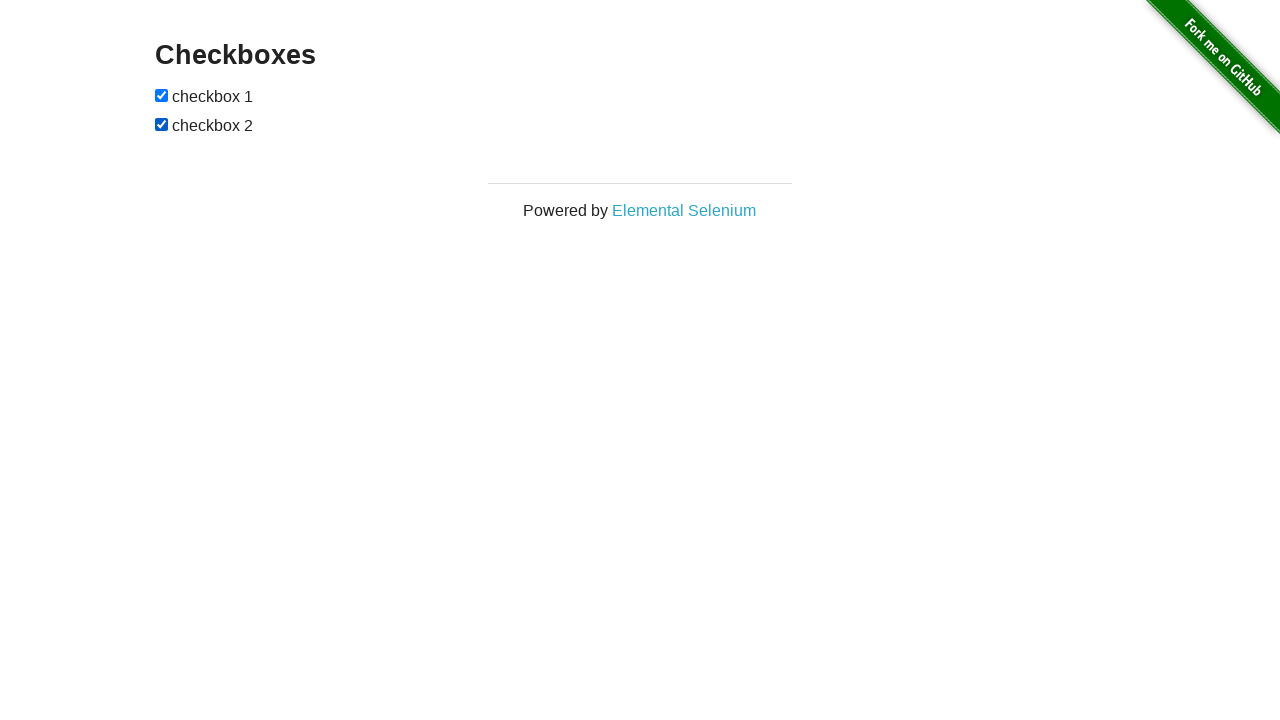